Tests date picker functionality by selecting a specific date (September 15, 2025) using month dropdown, year dropdown, and day selection

Starting URL: https://demoqa.com/date-picker

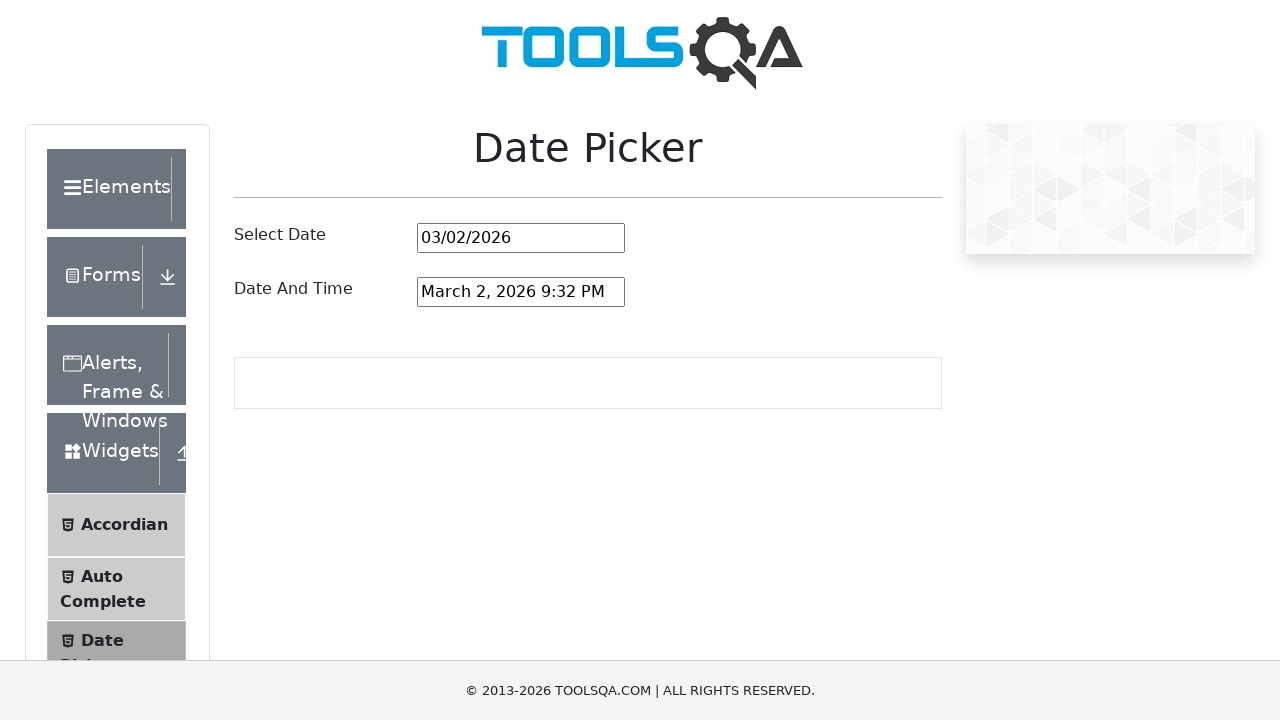

Clicked on the date input box to open calendar at (521, 238) on #datePickerMonthYearInput
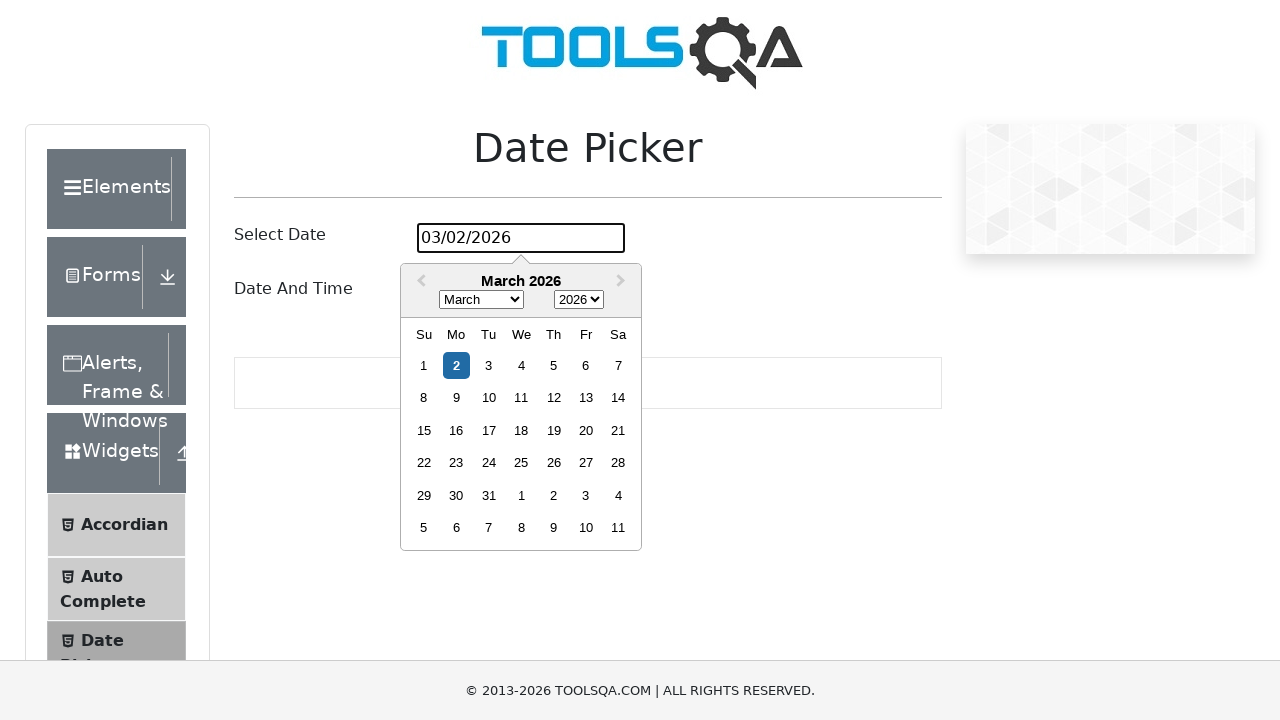

Selected September from month dropdown on .react-datepicker__month-select
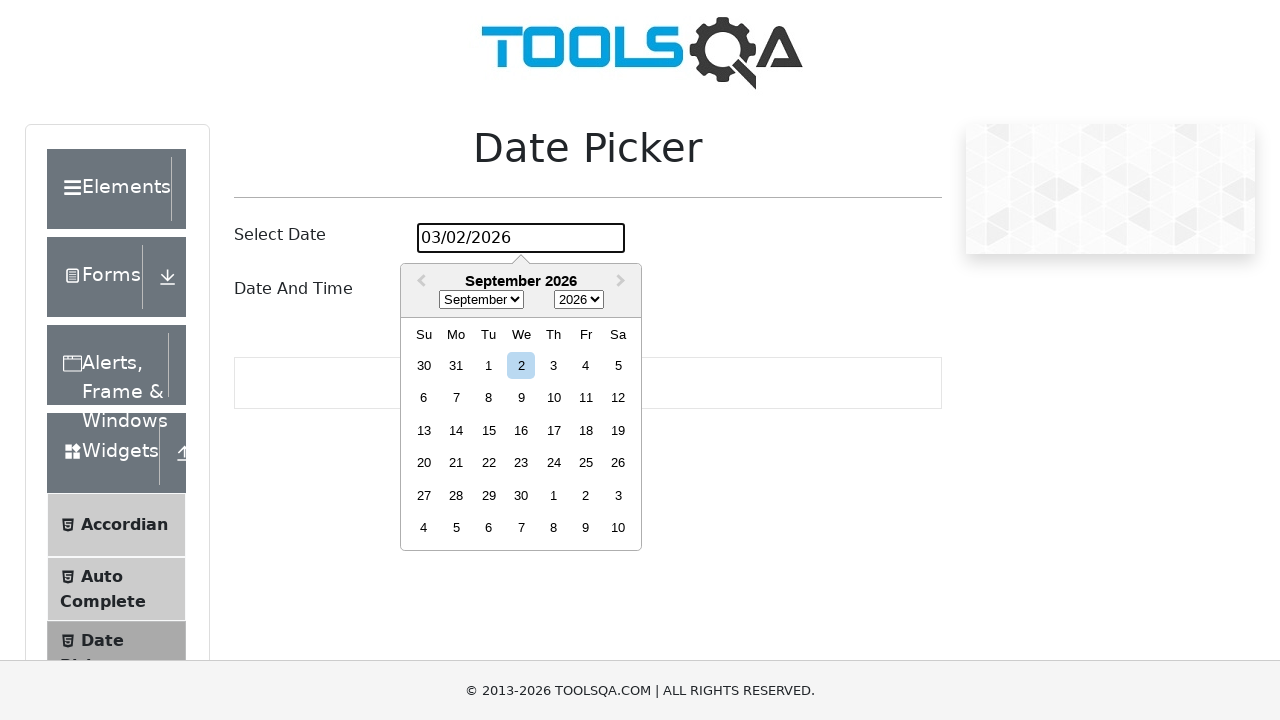

Selected 2025 from year dropdown on .react-datepicker__year-select
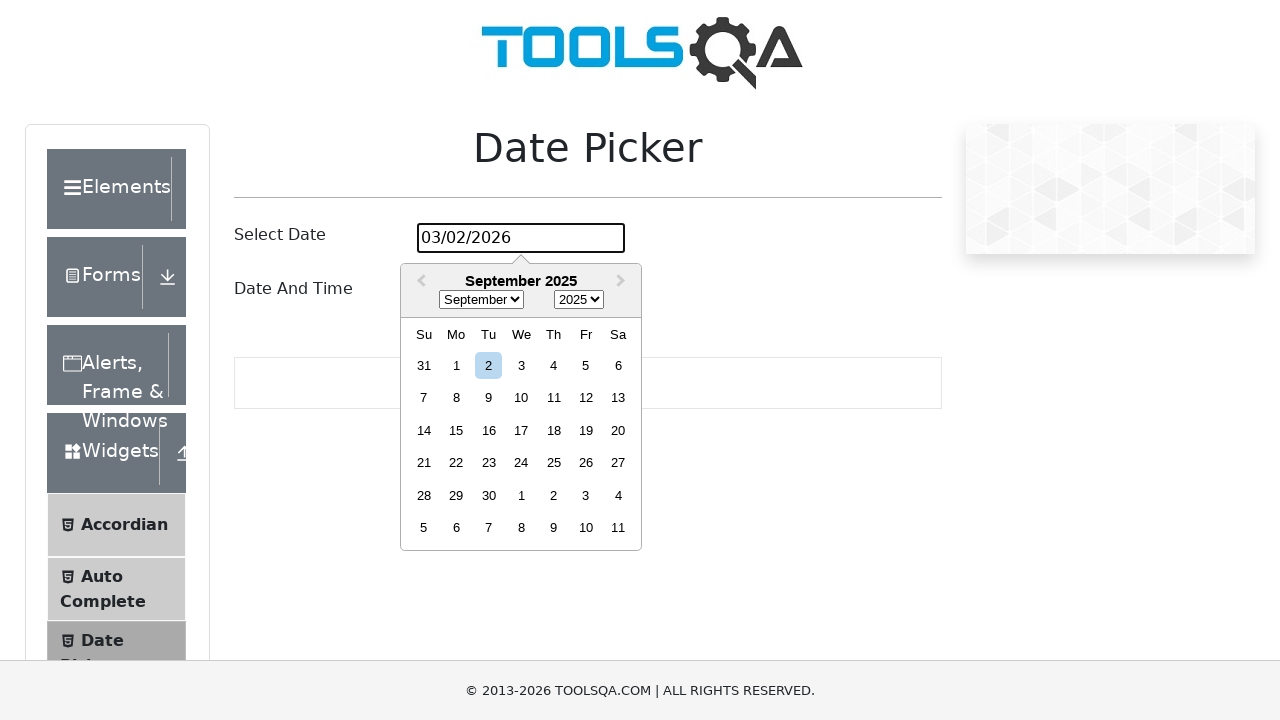

Selected the 15th day to complete date selection of September 15, 2025 at (456, 430) on xpath=//div[contains(@class, 'react-datepicker__day') and text()='15' and not(co
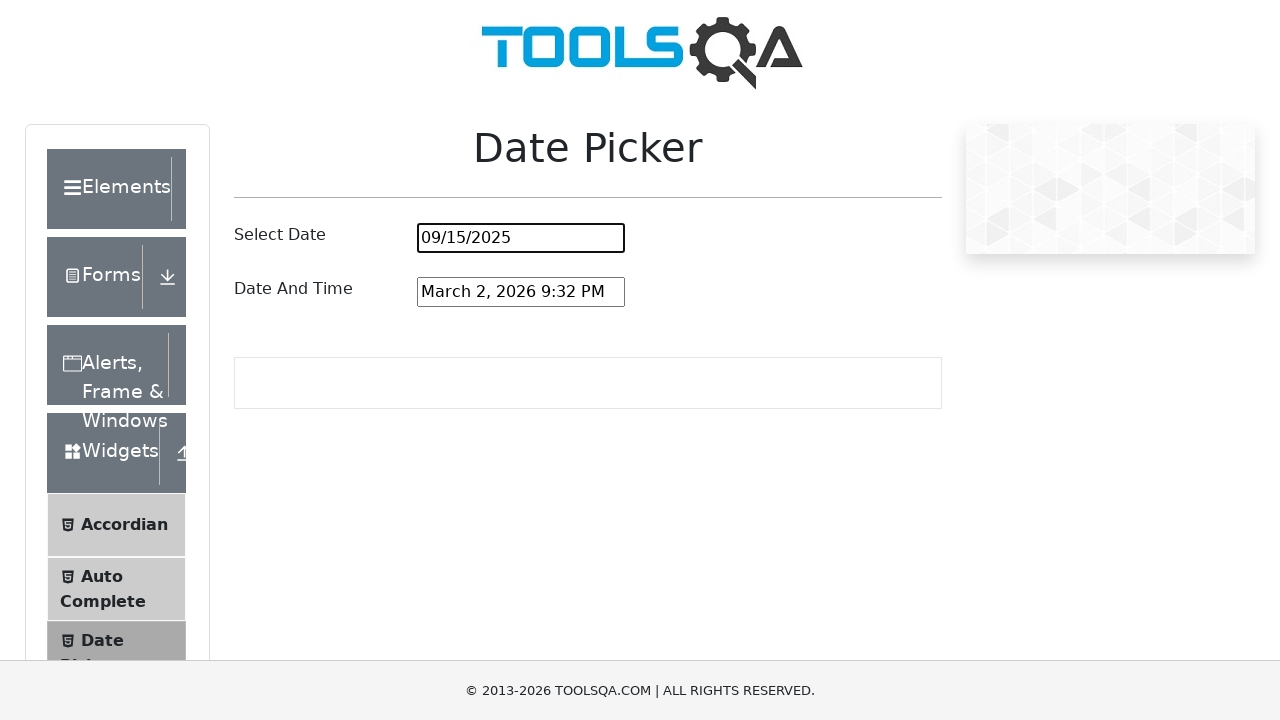

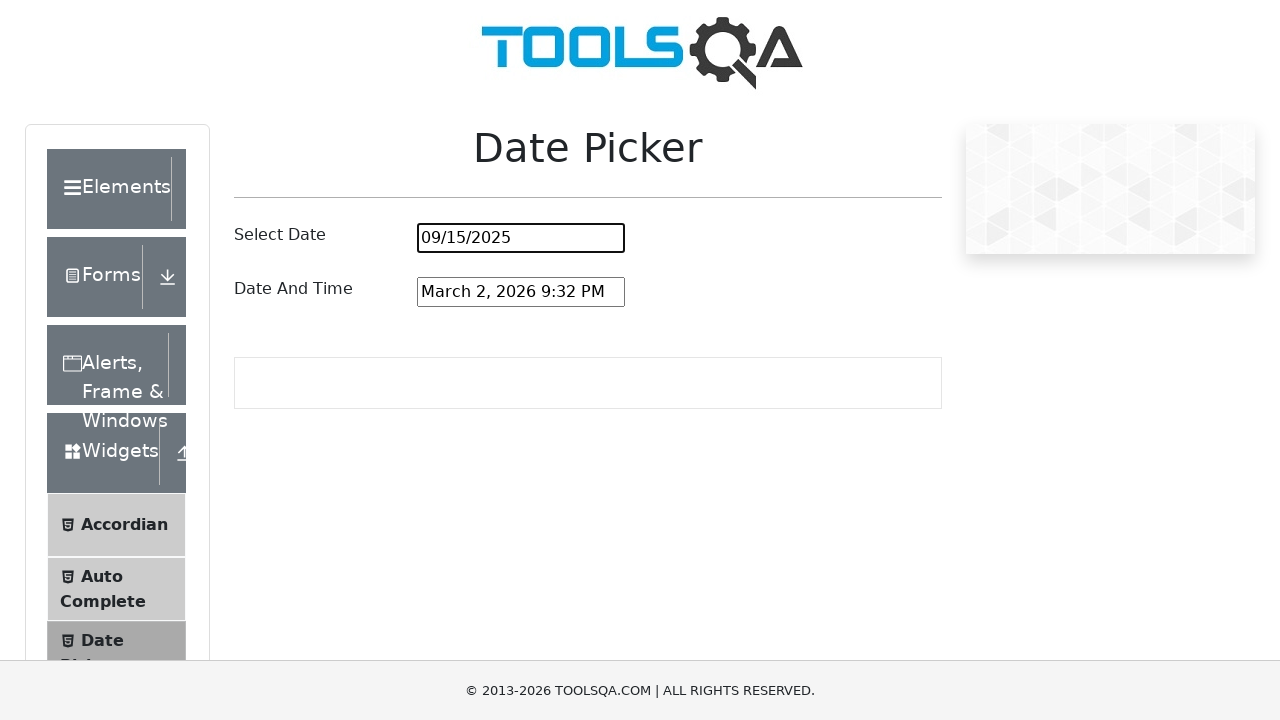